Tests keyboard input events by typing a character and performing keyboard shortcuts (Ctrl+A to select all, Ctrl+C to copy)

Starting URL: https://v1.training-support.net/selenium/input-events

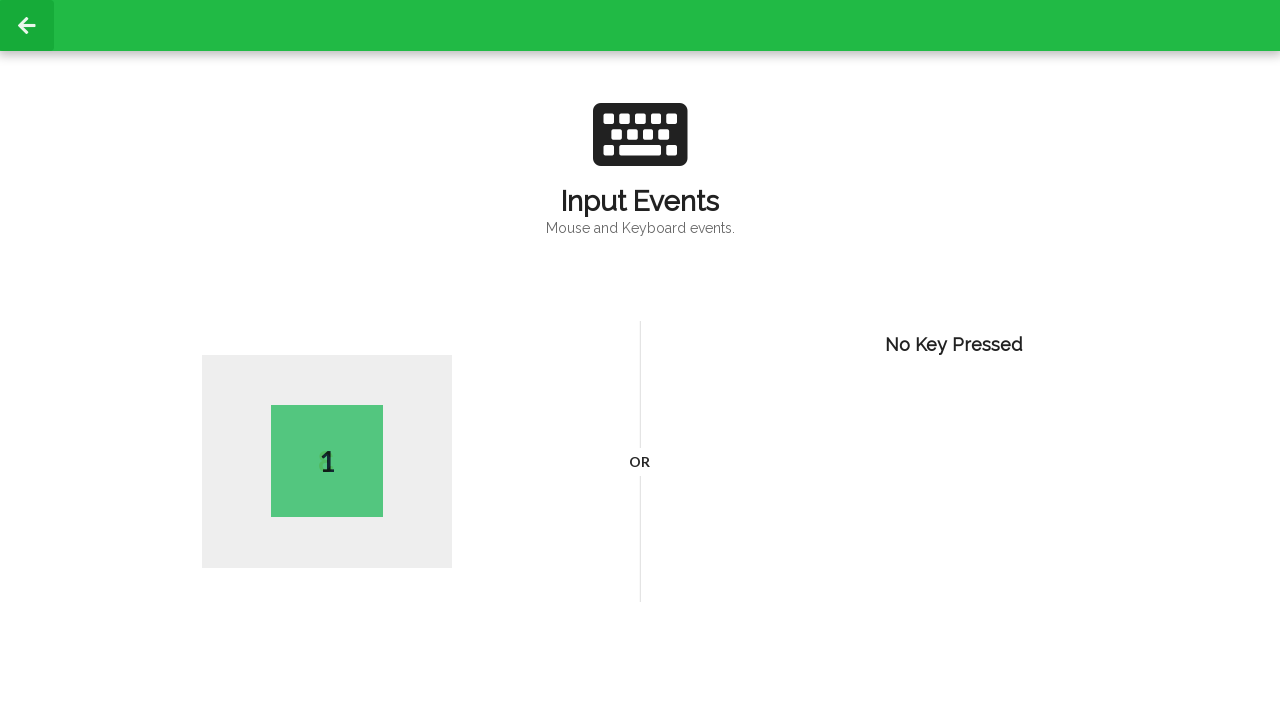

Navigated to input events training page
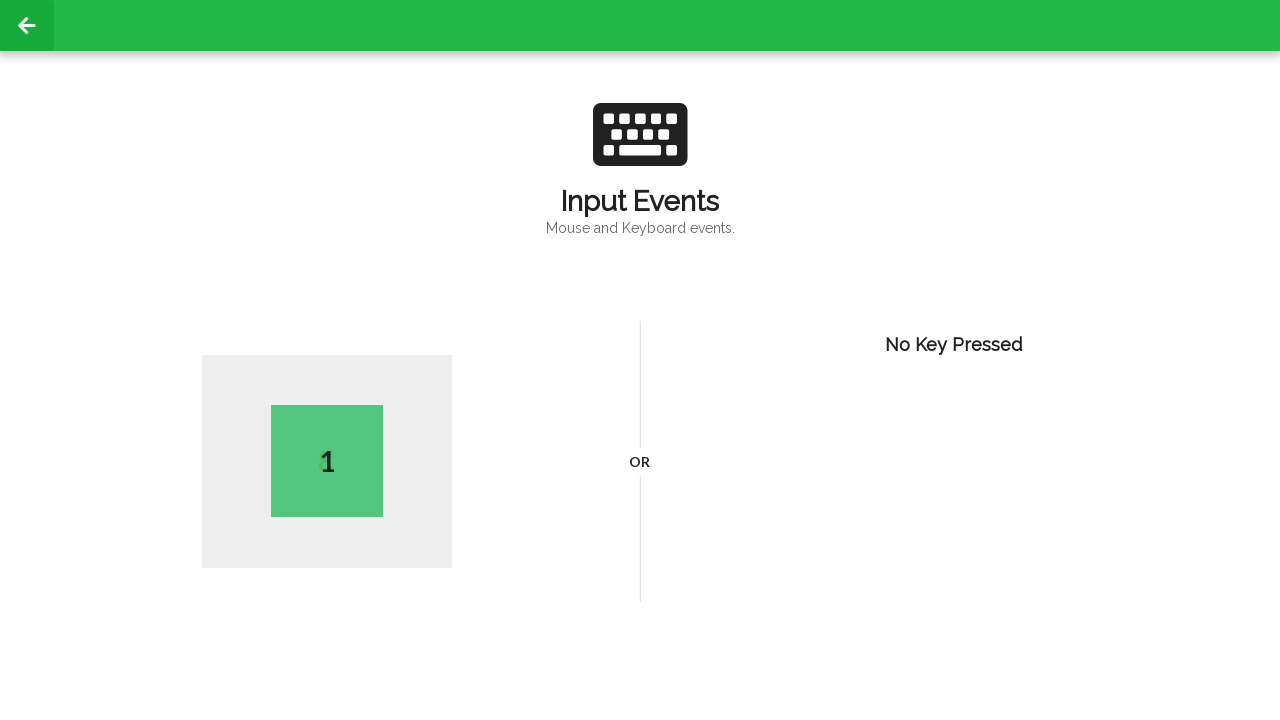

Pressed the 'S' key
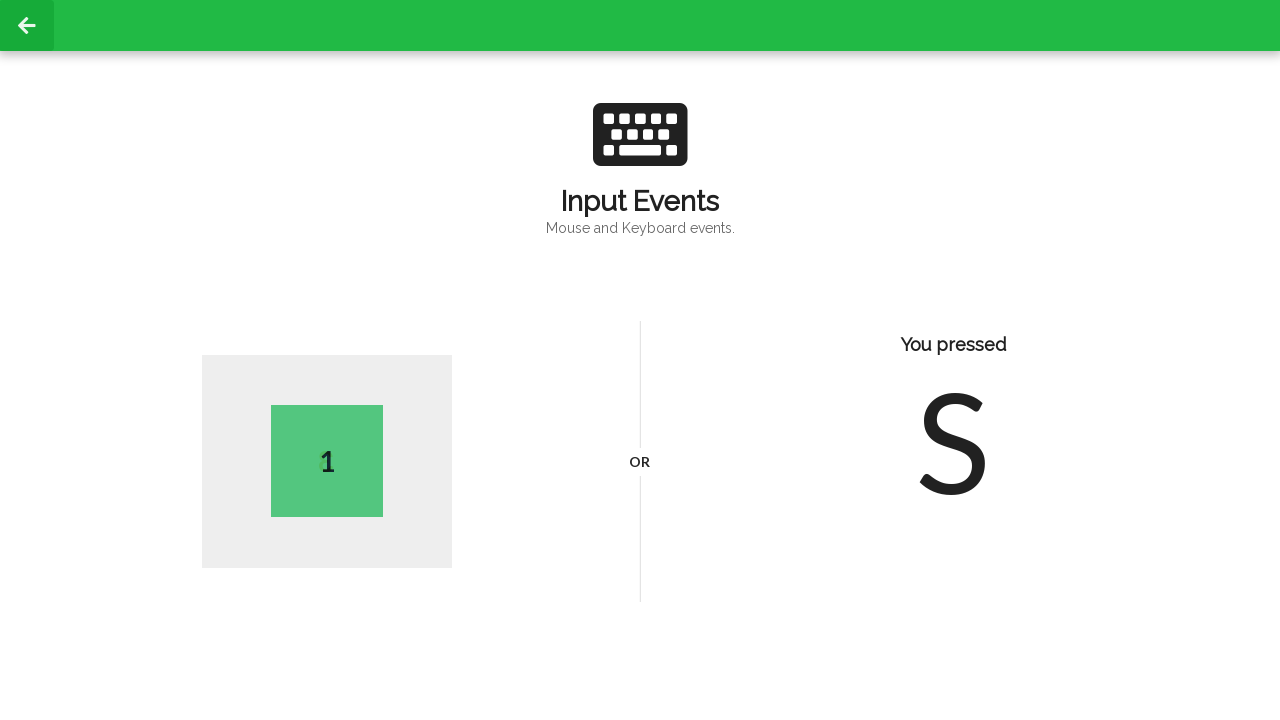

Pressed Ctrl+A to select all text
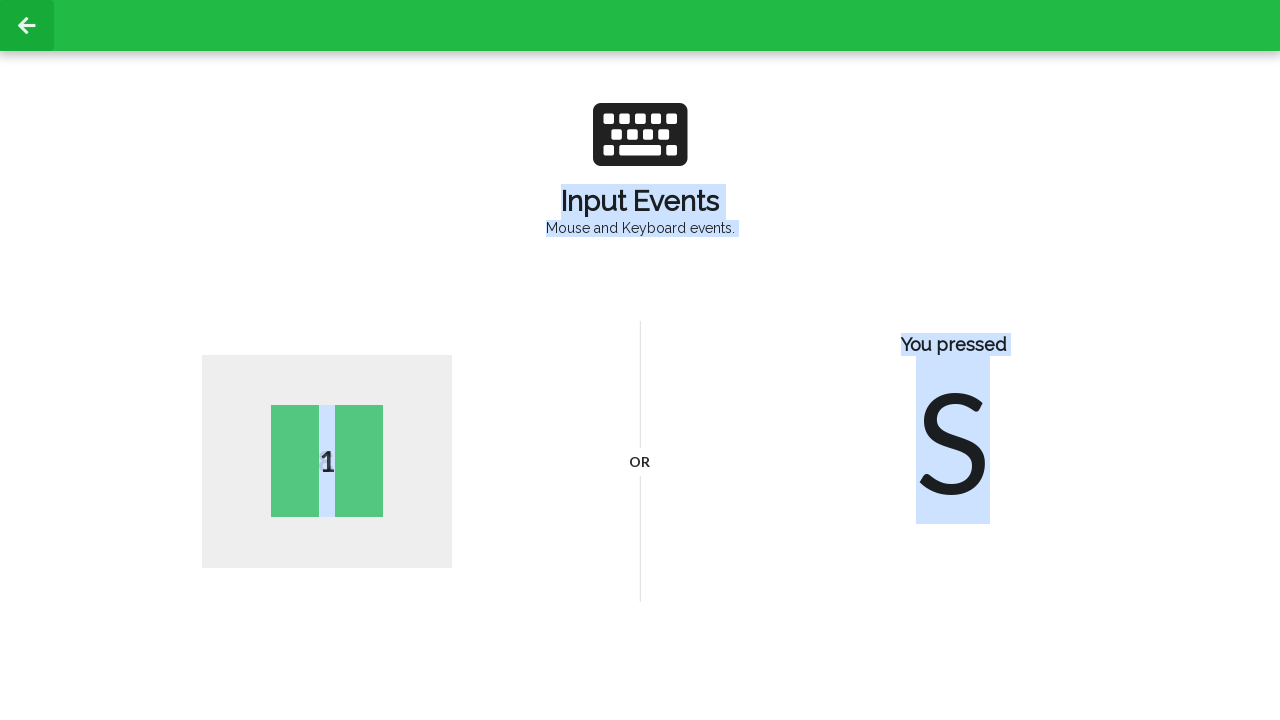

Pressed Ctrl+C to copy selected text
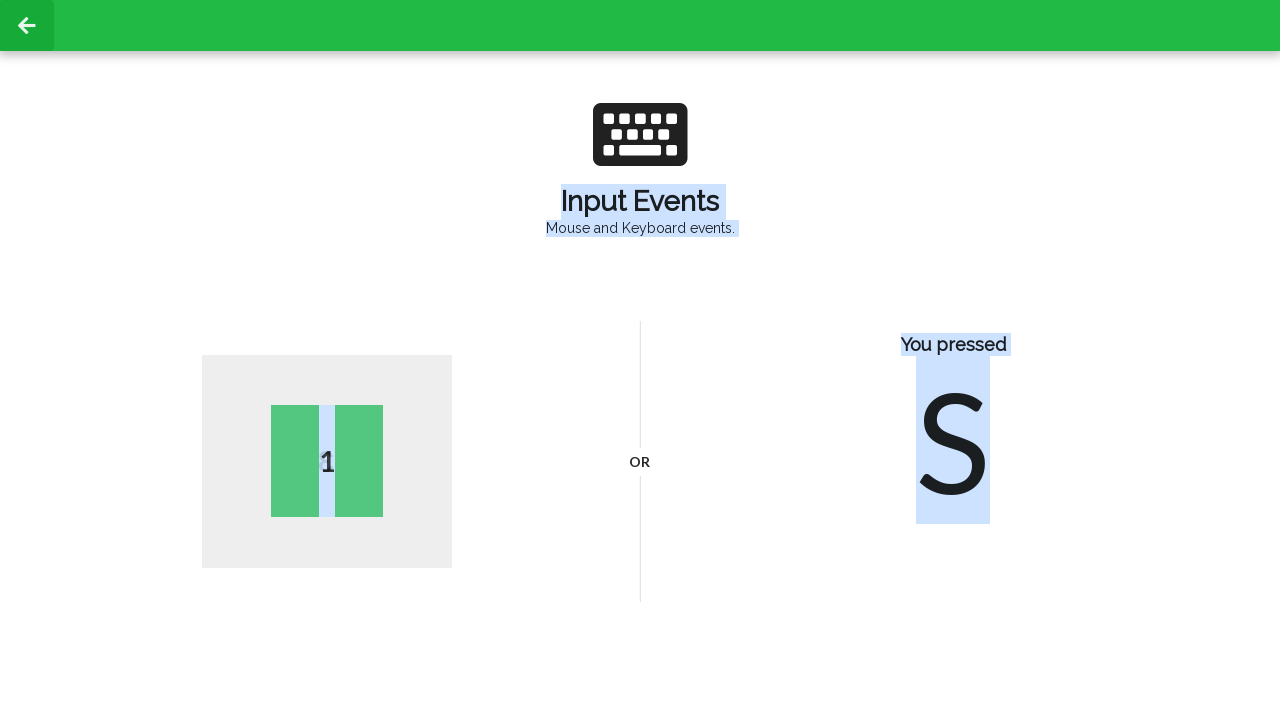

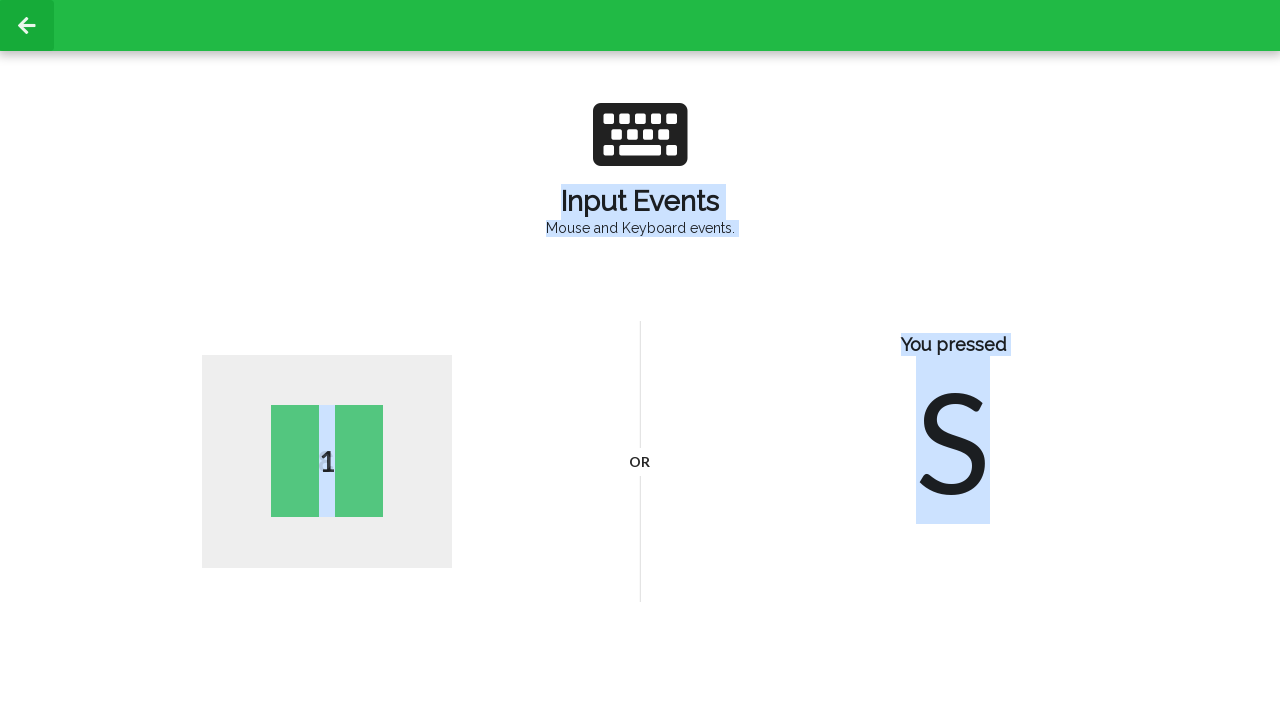